Tests table sorting functionality by clicking on a column header and verifying the data is sorted, then navigates through paginated results to find a specific item (Rice) and retrieves its price.

Starting URL: https://rahulshettyacademy.com/seleniumPractise/#/offers

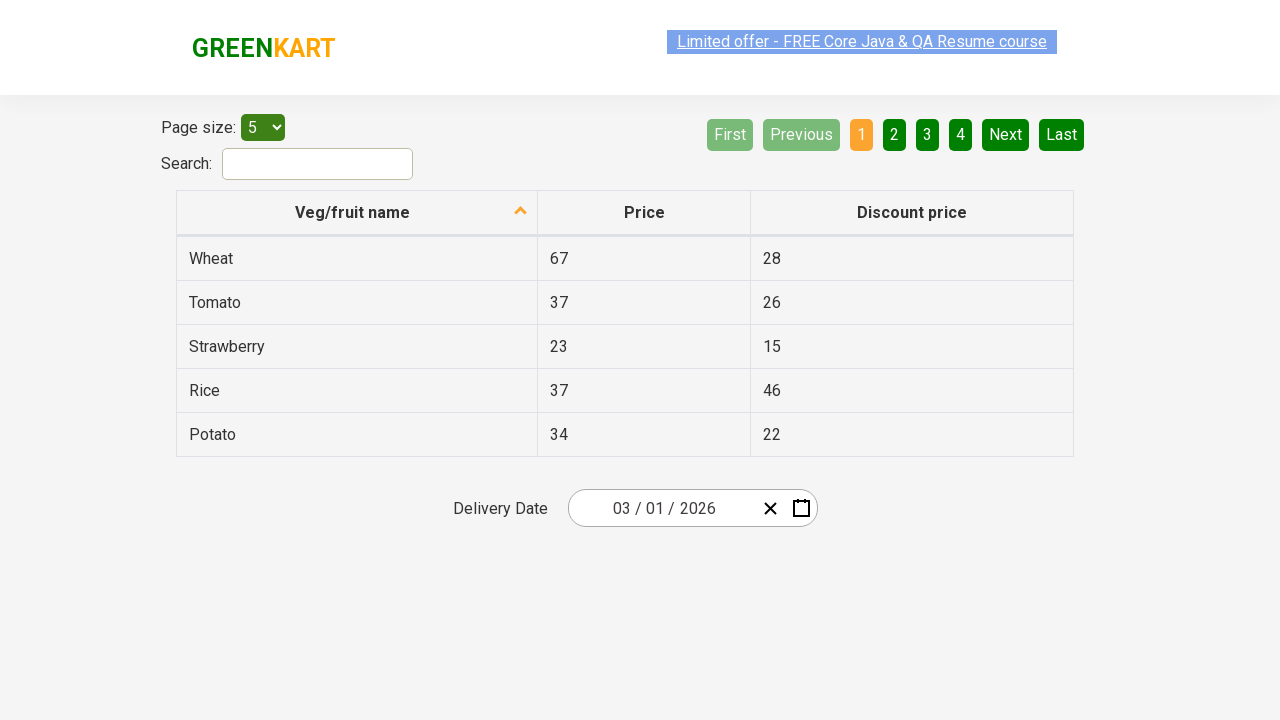

Clicked first column header to sort table at (357, 213) on xpath=//table/thead/tr/th[1]
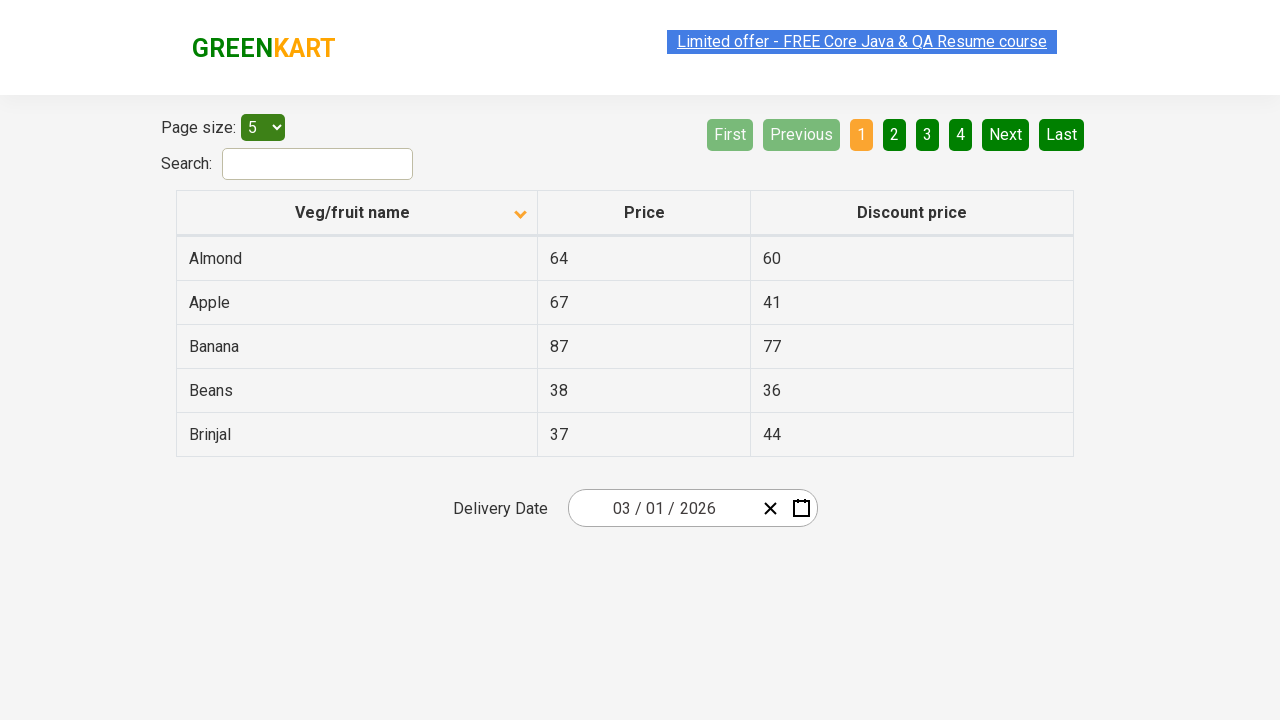

Table data loaded and visible
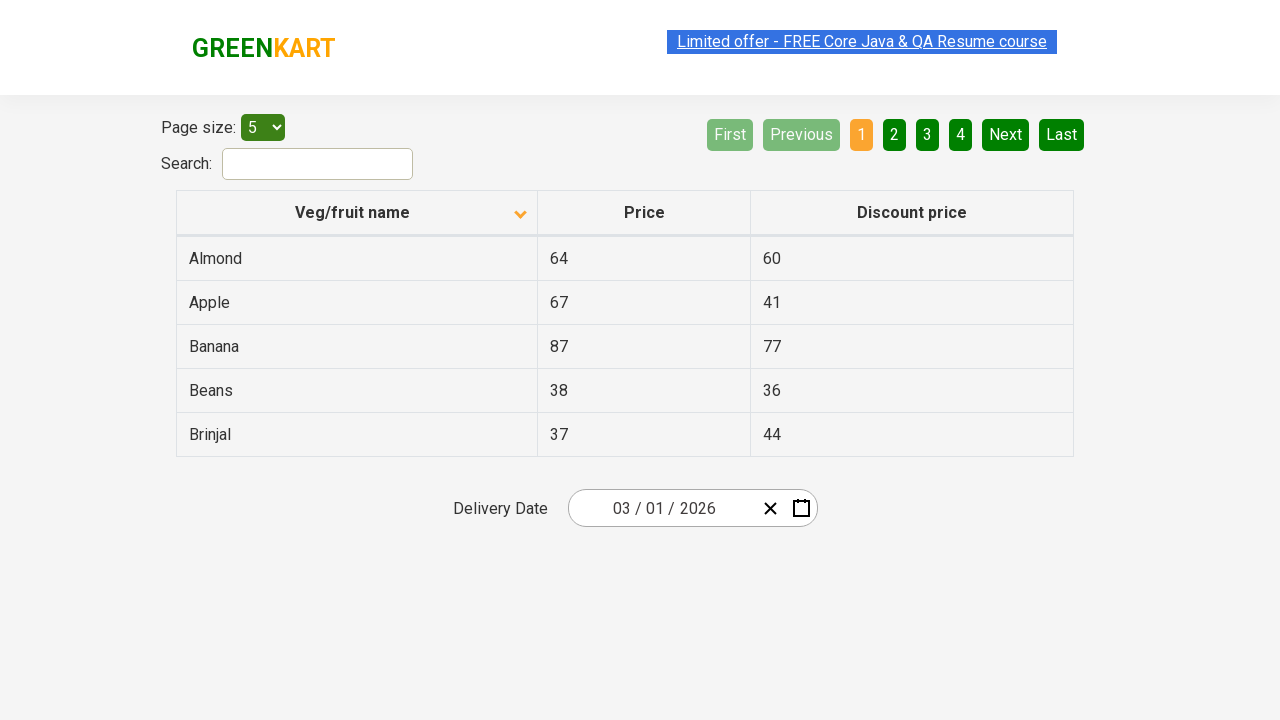

Retrieved all items from first column
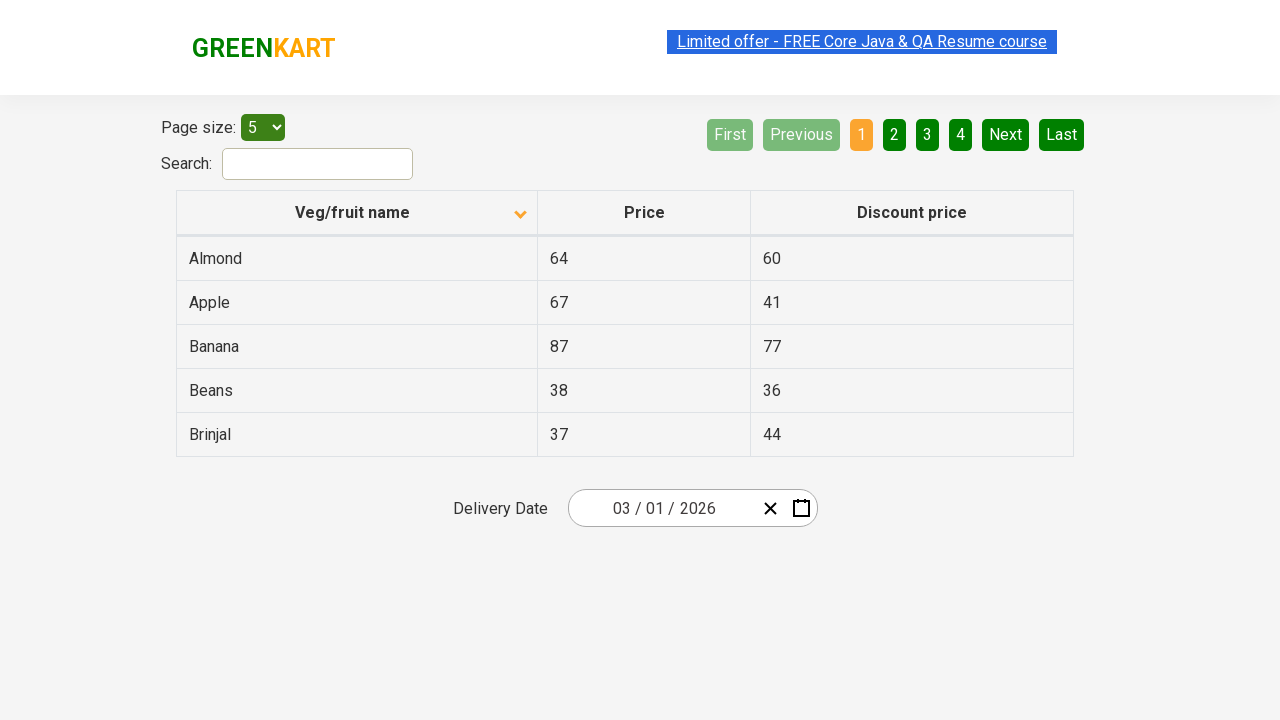

Extracted text content from all column items
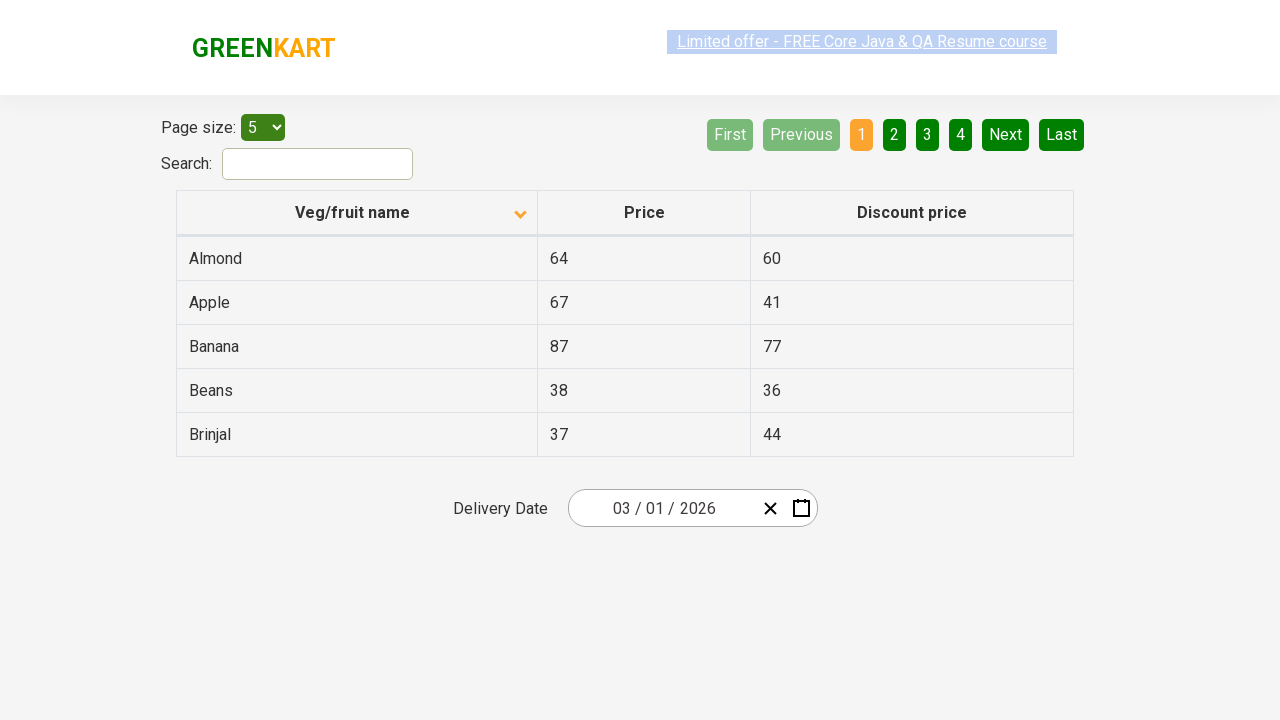

Created sorted version of data for verification
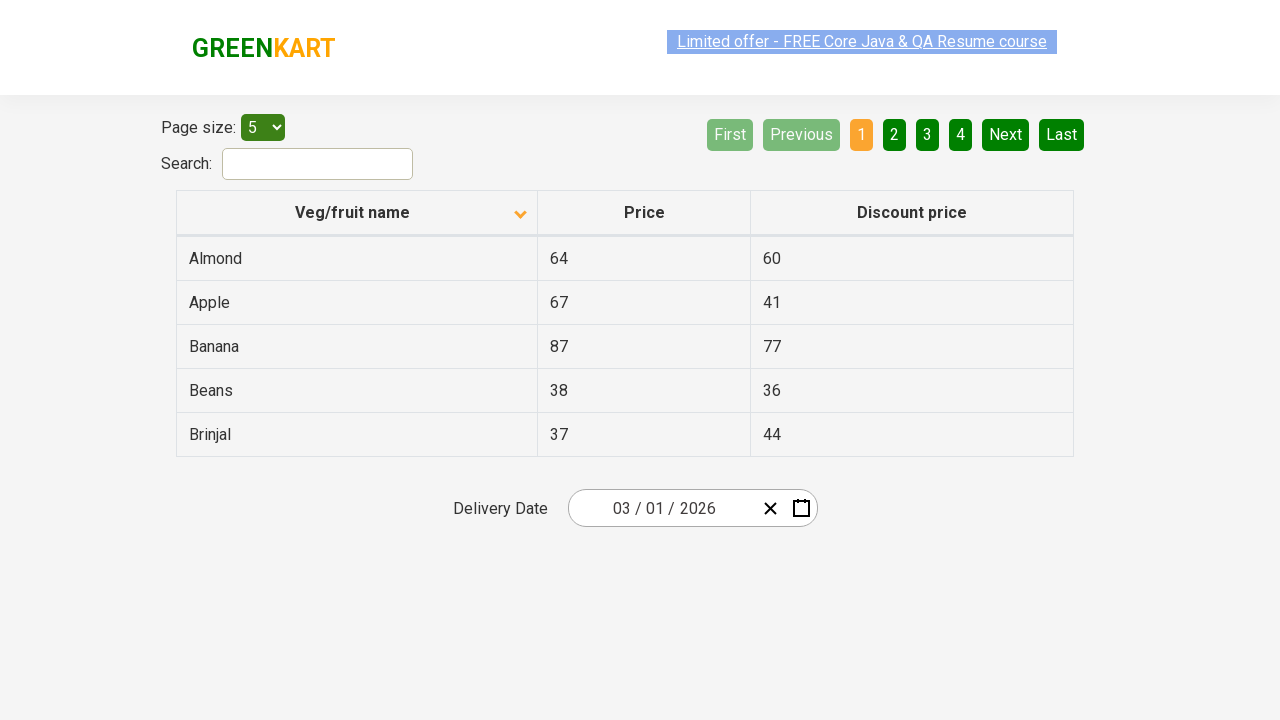

Verified table data is sorted correctly
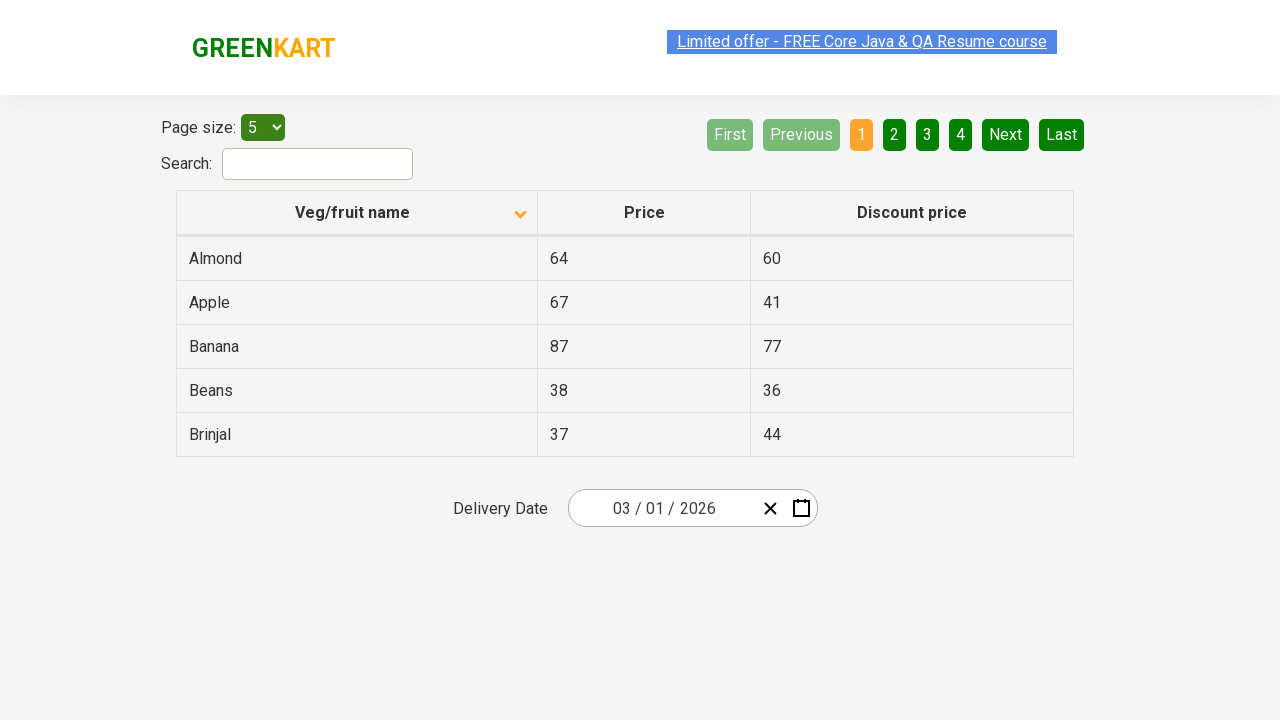

Retrieved all rows from current page
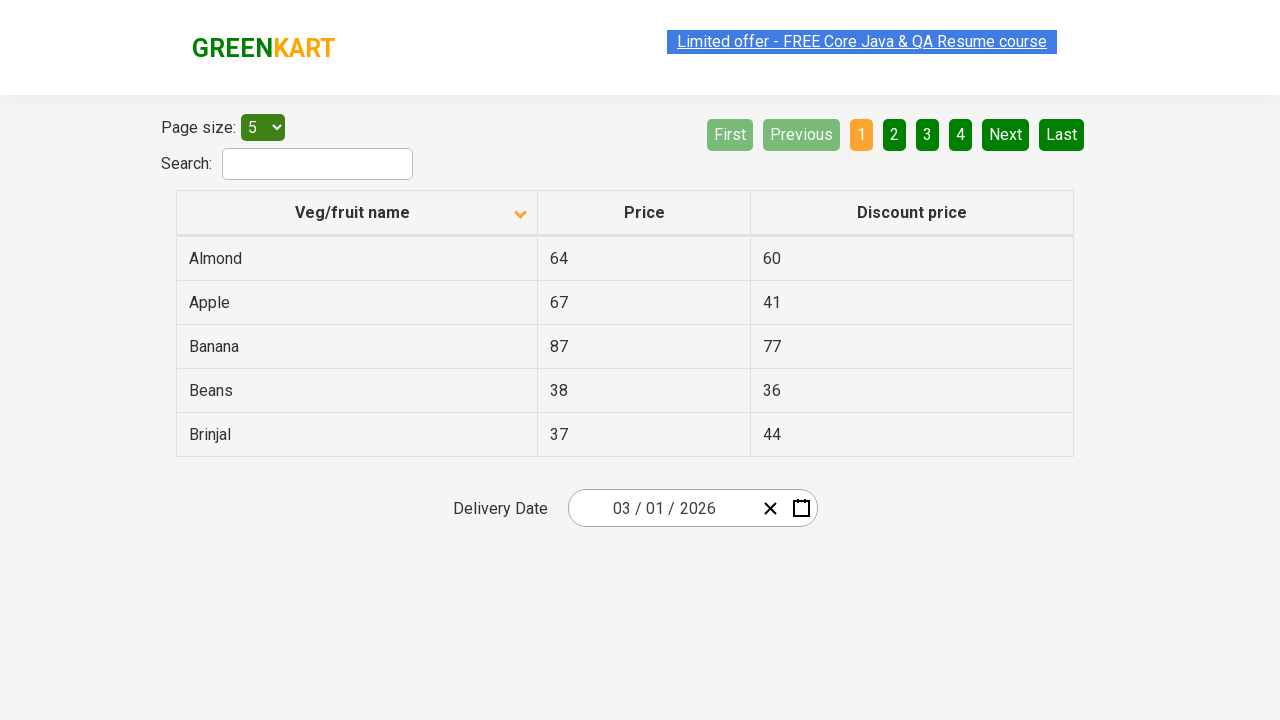

Clicked Next button to navigate to next page at (1006, 134) on [aria-label='Next']
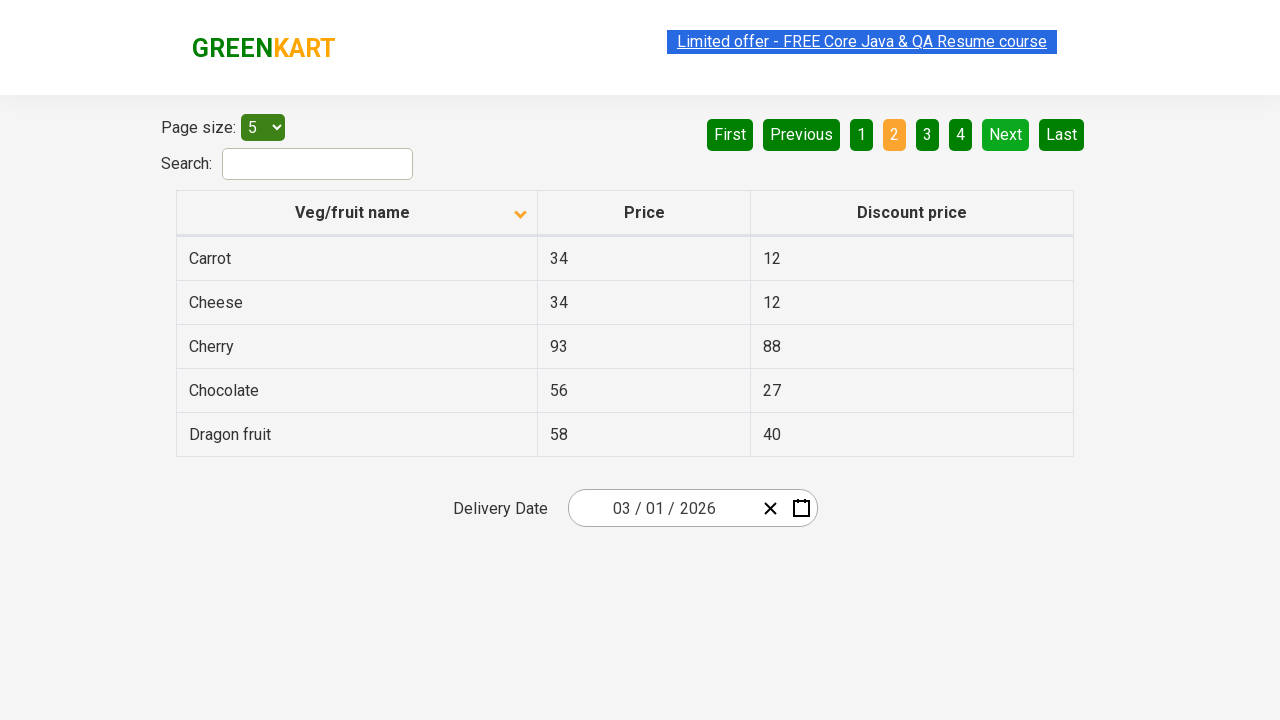

Waited for next page to load
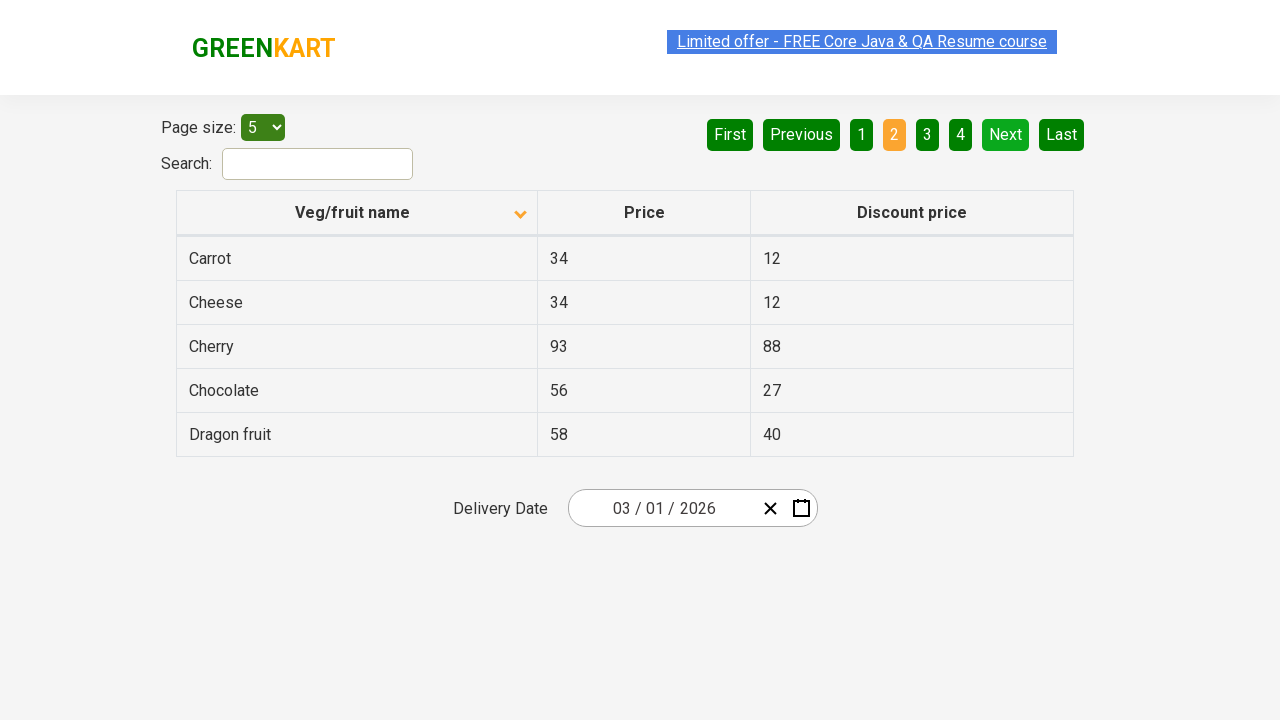

Retrieved all rows from current page
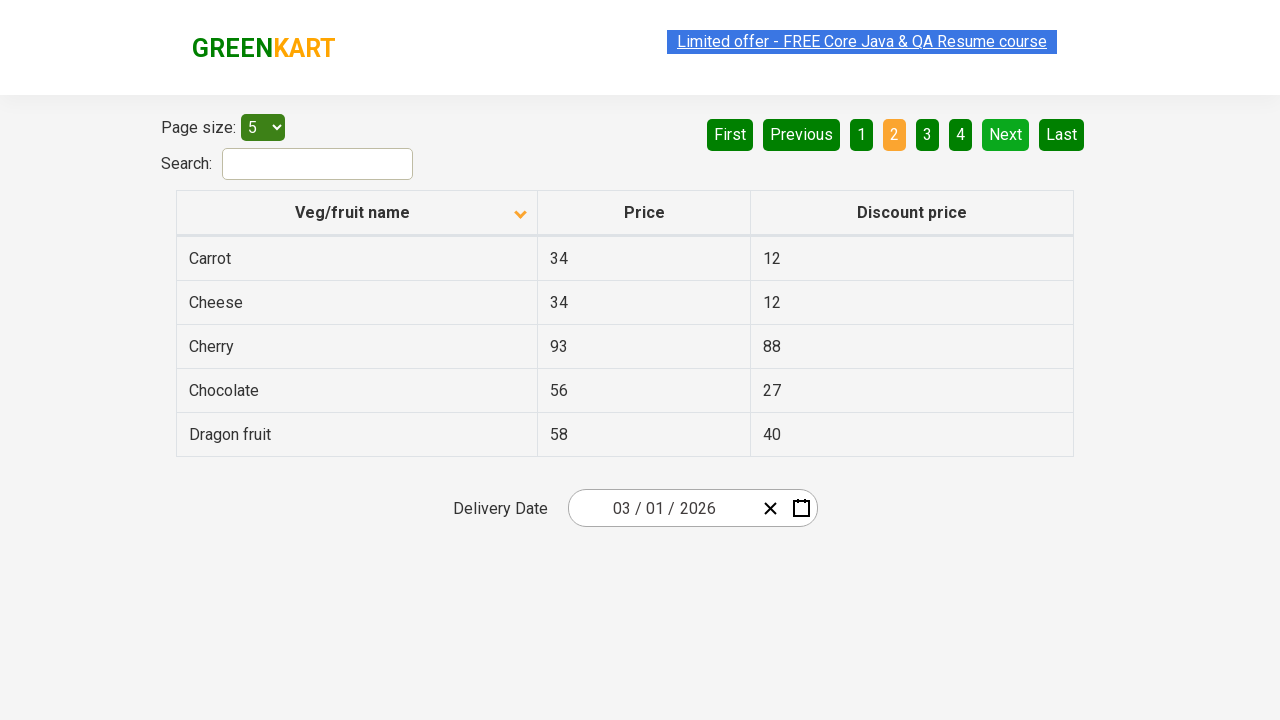

Clicked Next button to navigate to next page at (1006, 134) on [aria-label='Next']
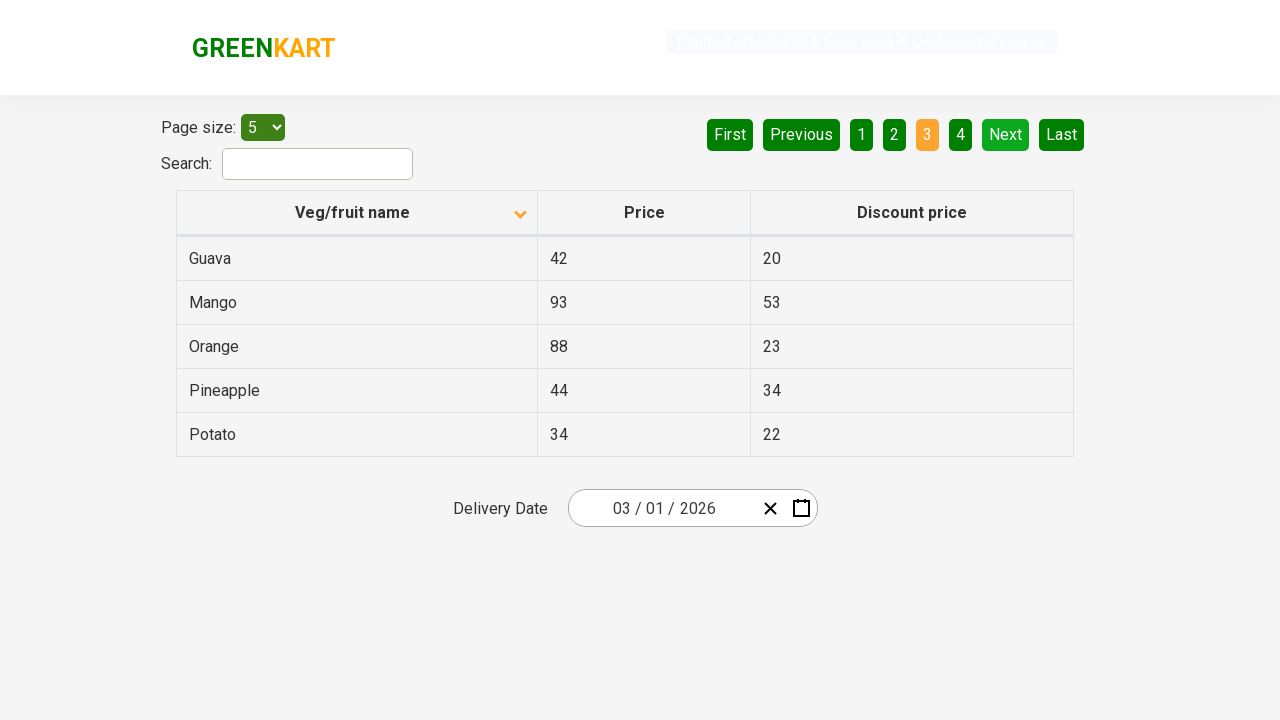

Waited for next page to load
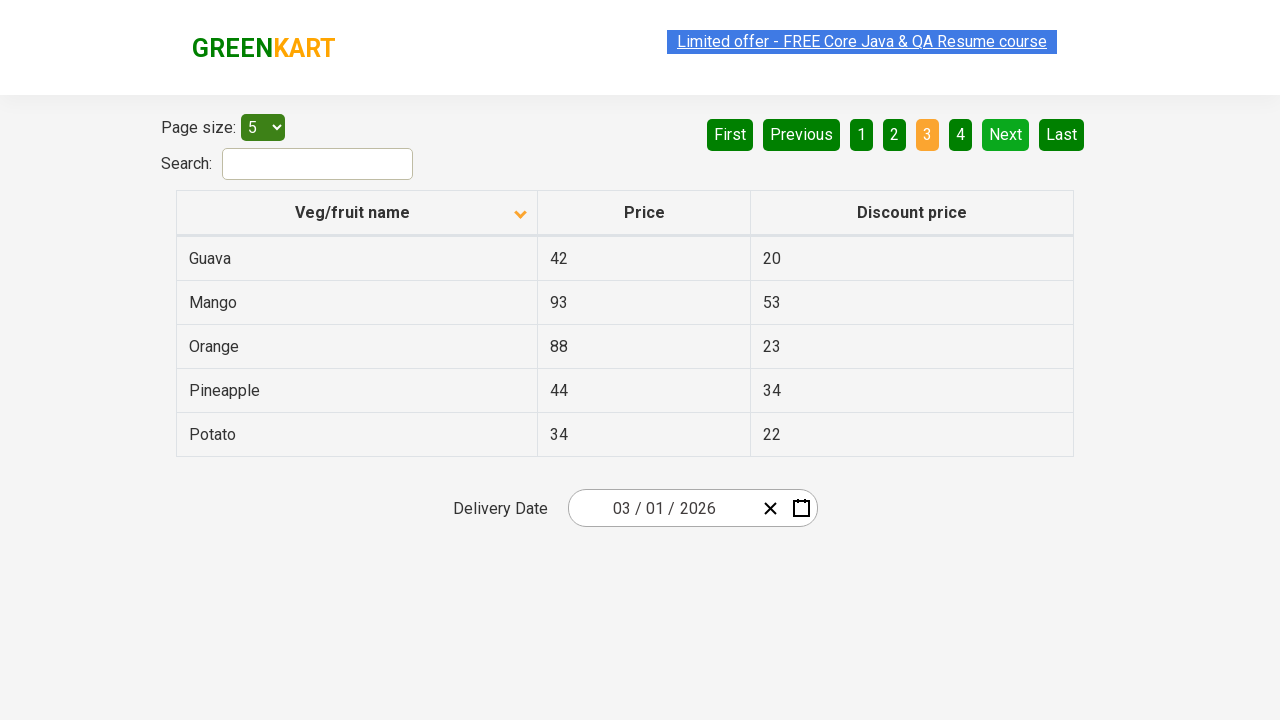

Retrieved all rows from current page
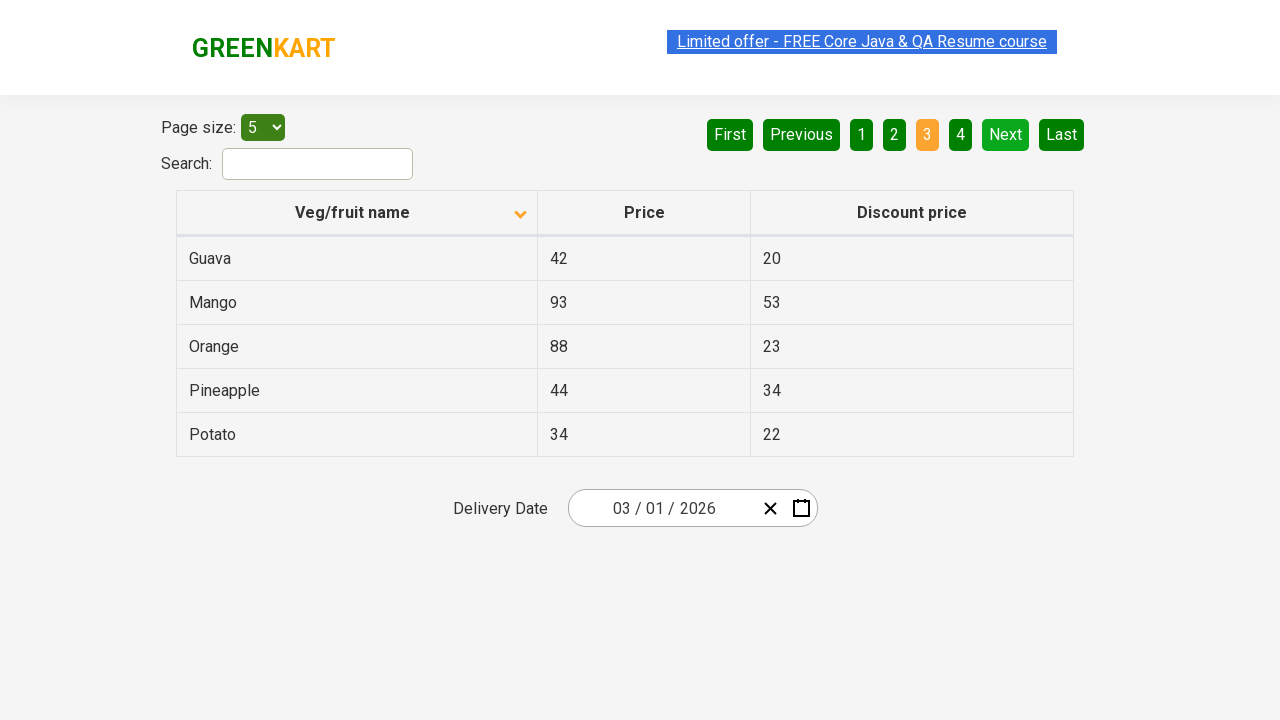

Clicked Next button to navigate to next page at (1006, 134) on [aria-label='Next']
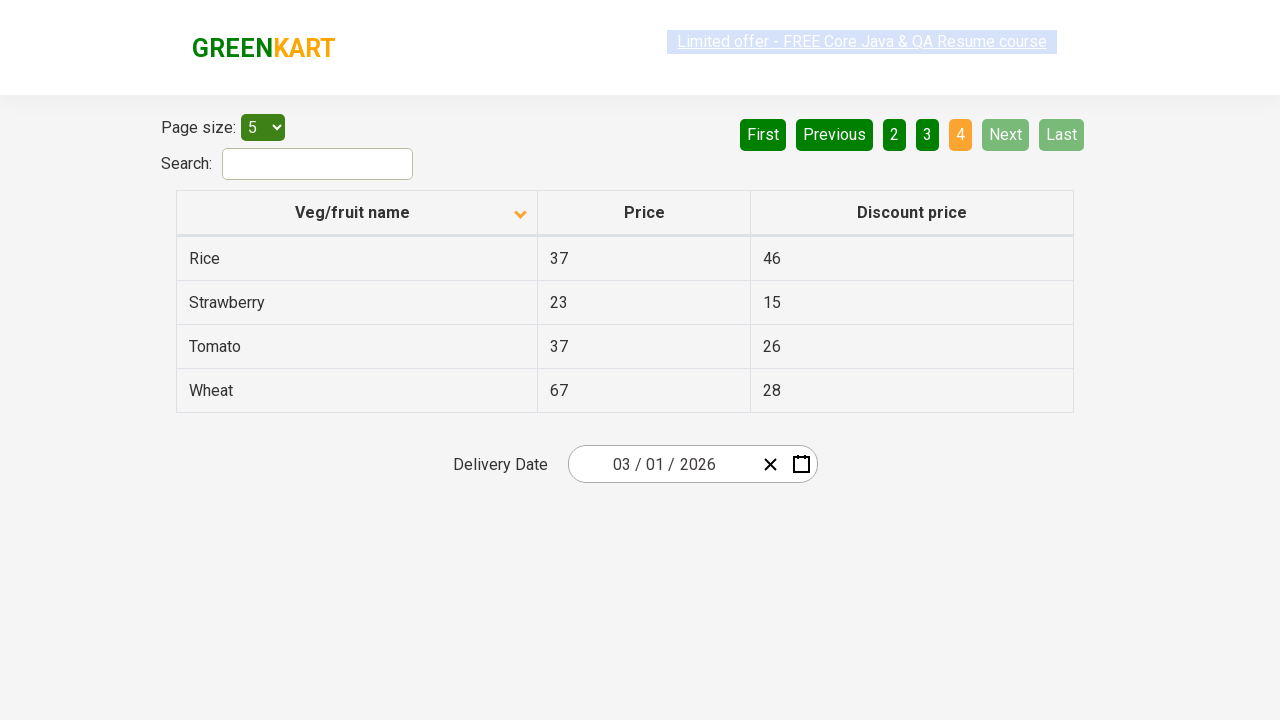

Waited for next page to load
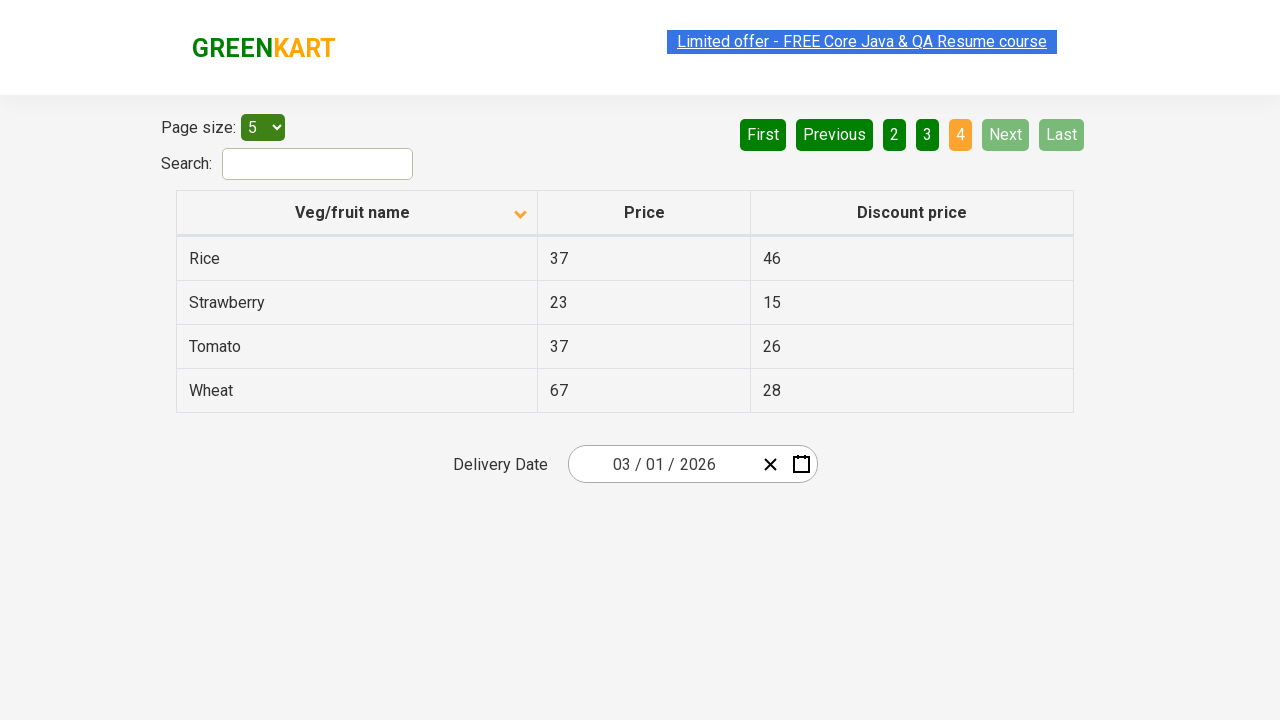

Retrieved all rows from current page
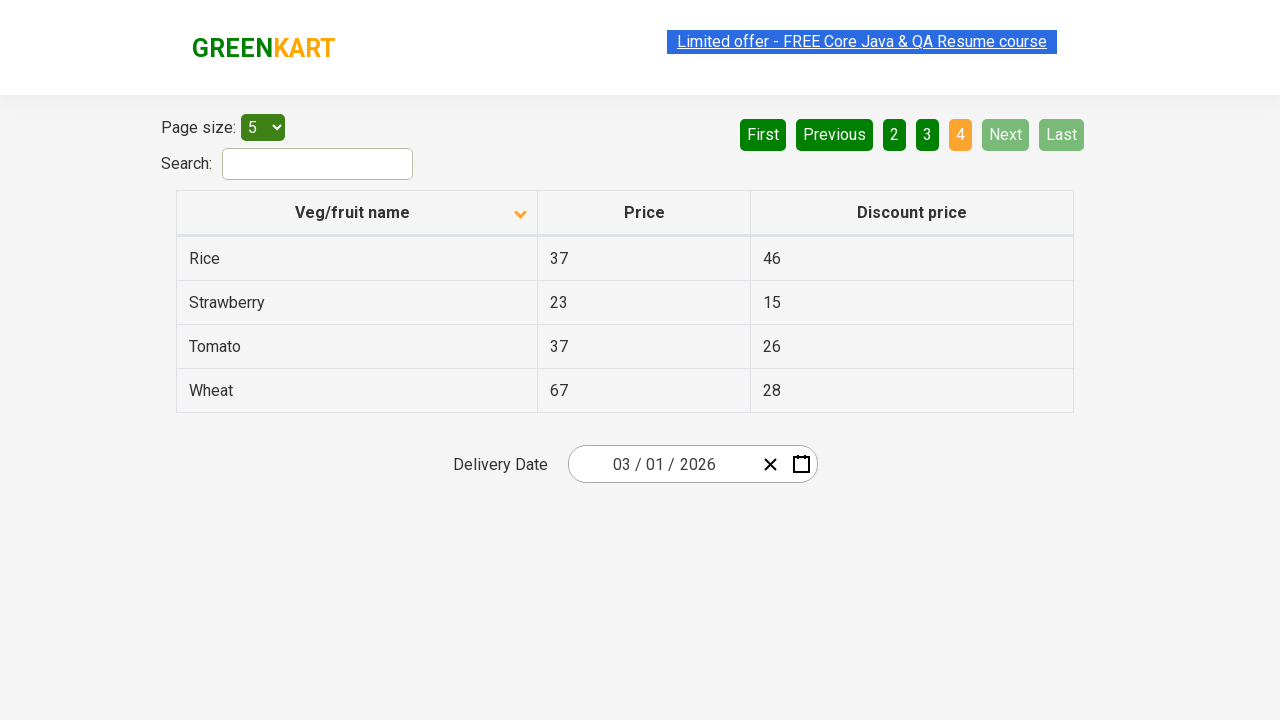

Found Rice and retrieved its price: 37
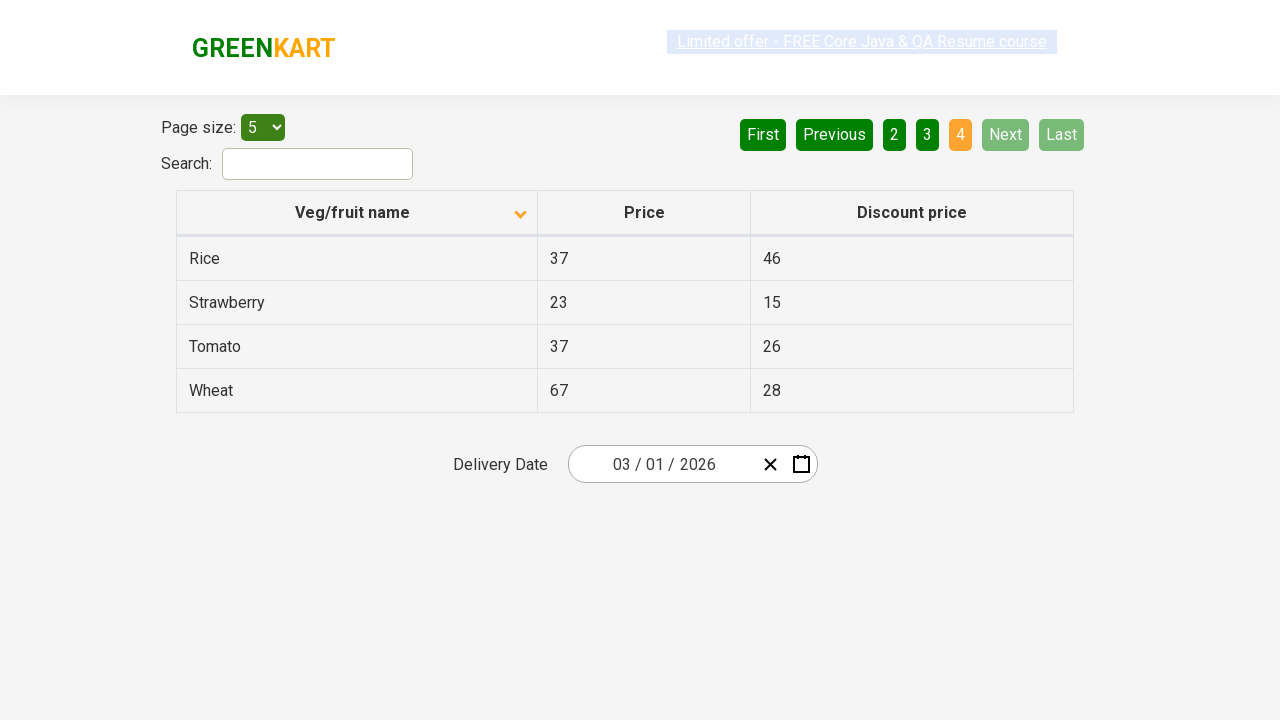

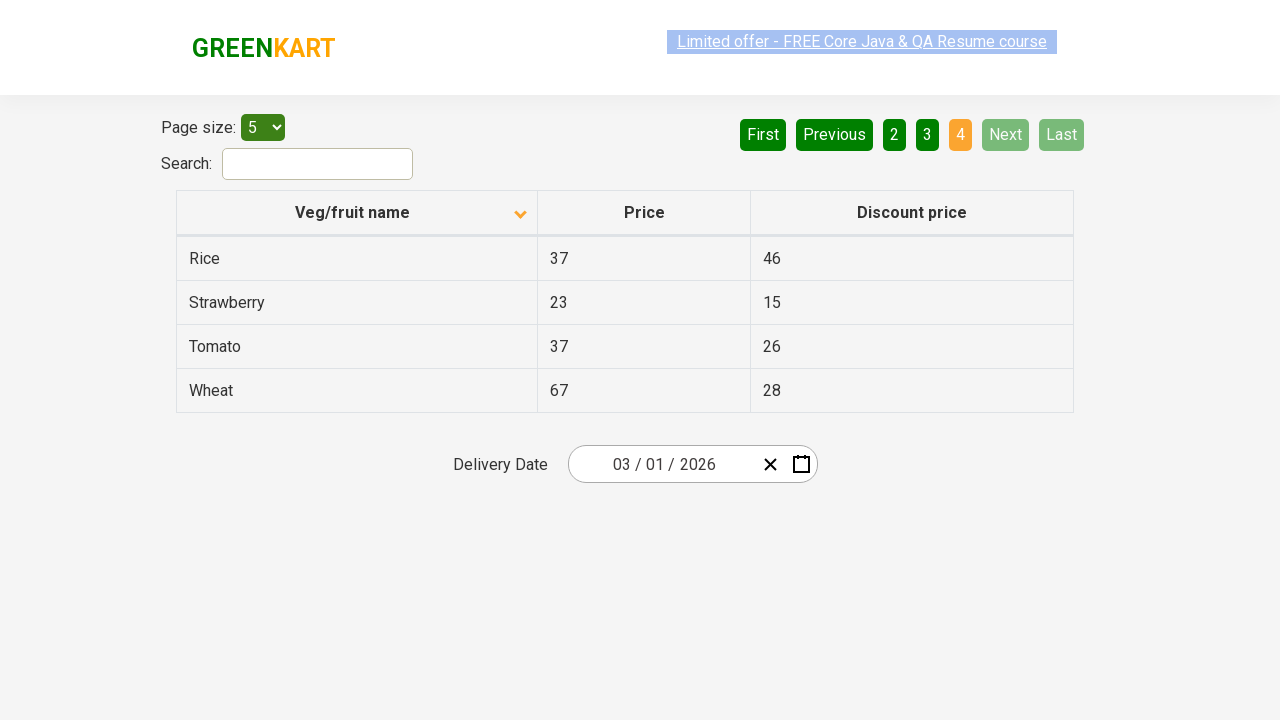